Tests waiting for dynamically appearing elements on the page

Starting URL: https://demoqa.com/dynamic-properties

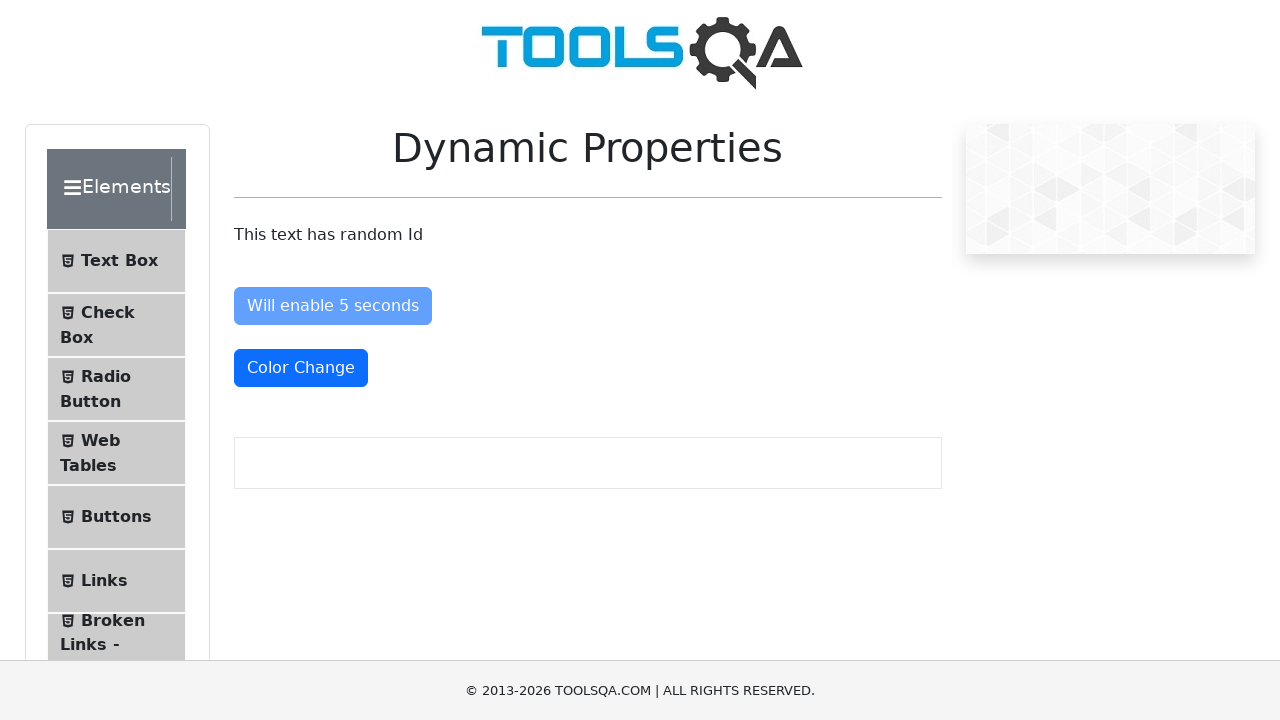

Waited for dynamically appearing element with id 'visibleAfter' to become visible
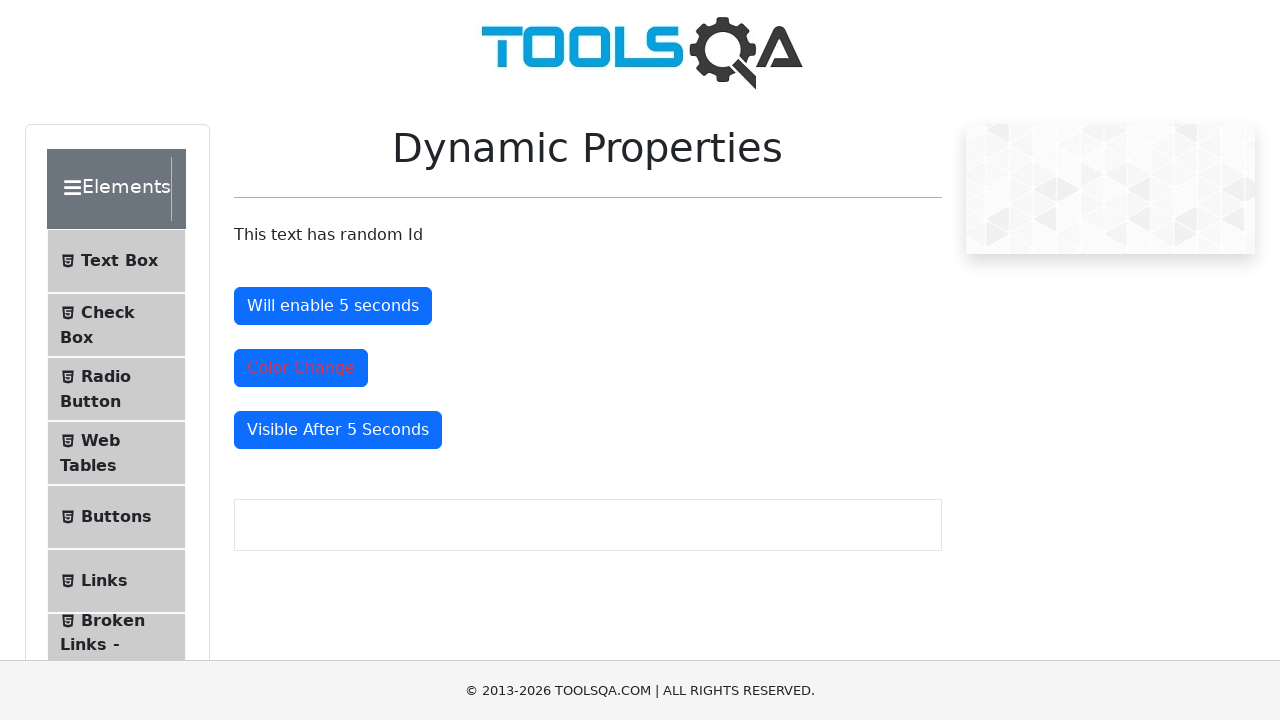

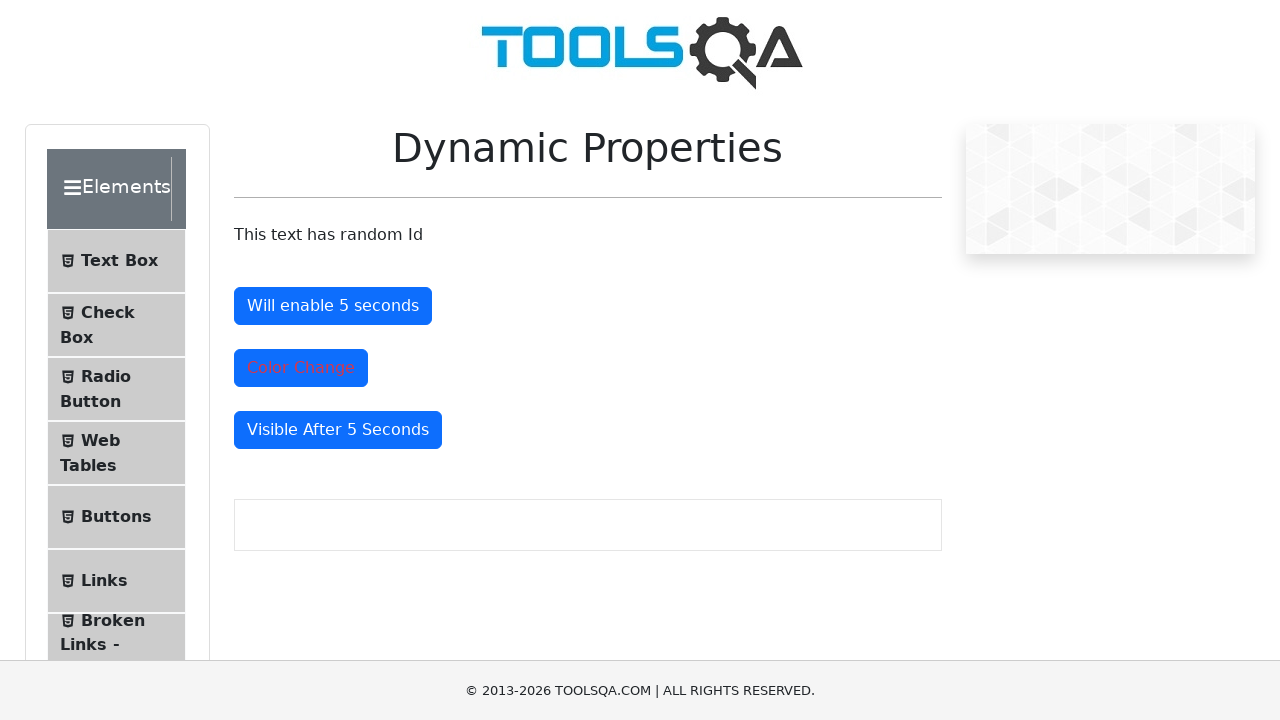